Tests that checking the checkbox option and generating text produces output that does not start with "Lorem ipsum"

Starting URL: https://lipsum.com/

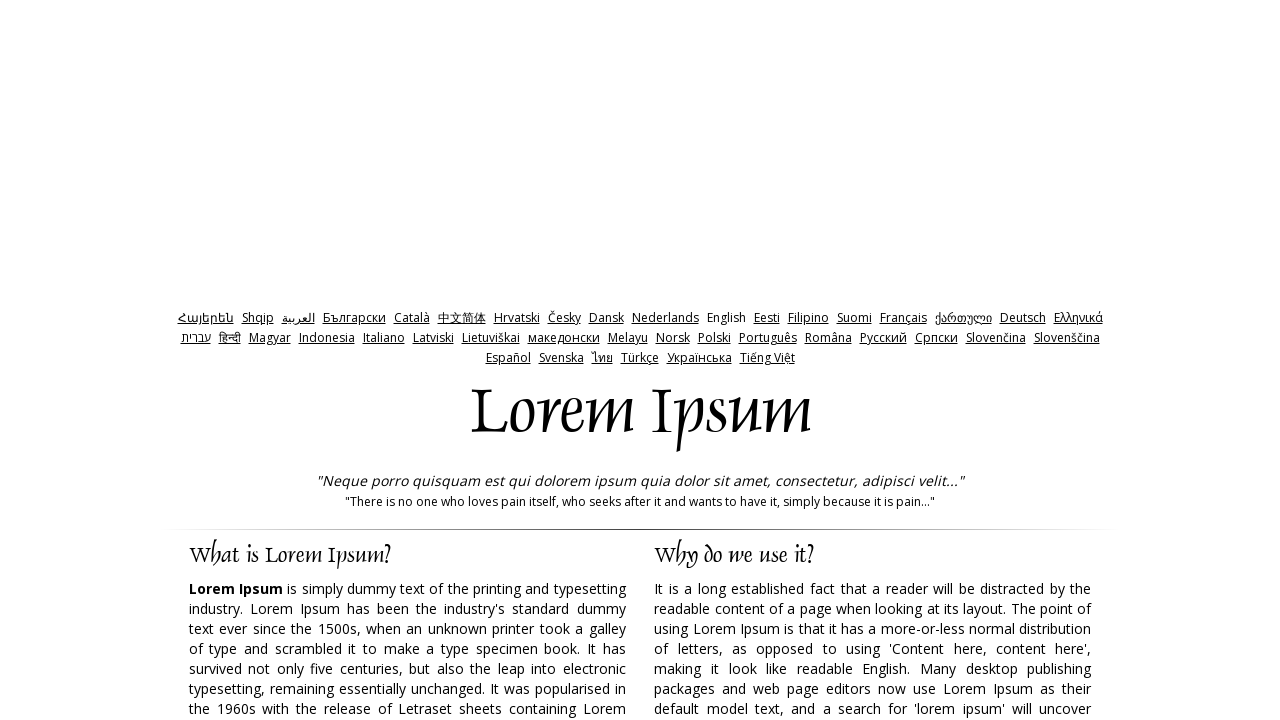

Clicked checkbox to disable standard Lorem ipsum start at (859, 361) on input[type='checkbox']
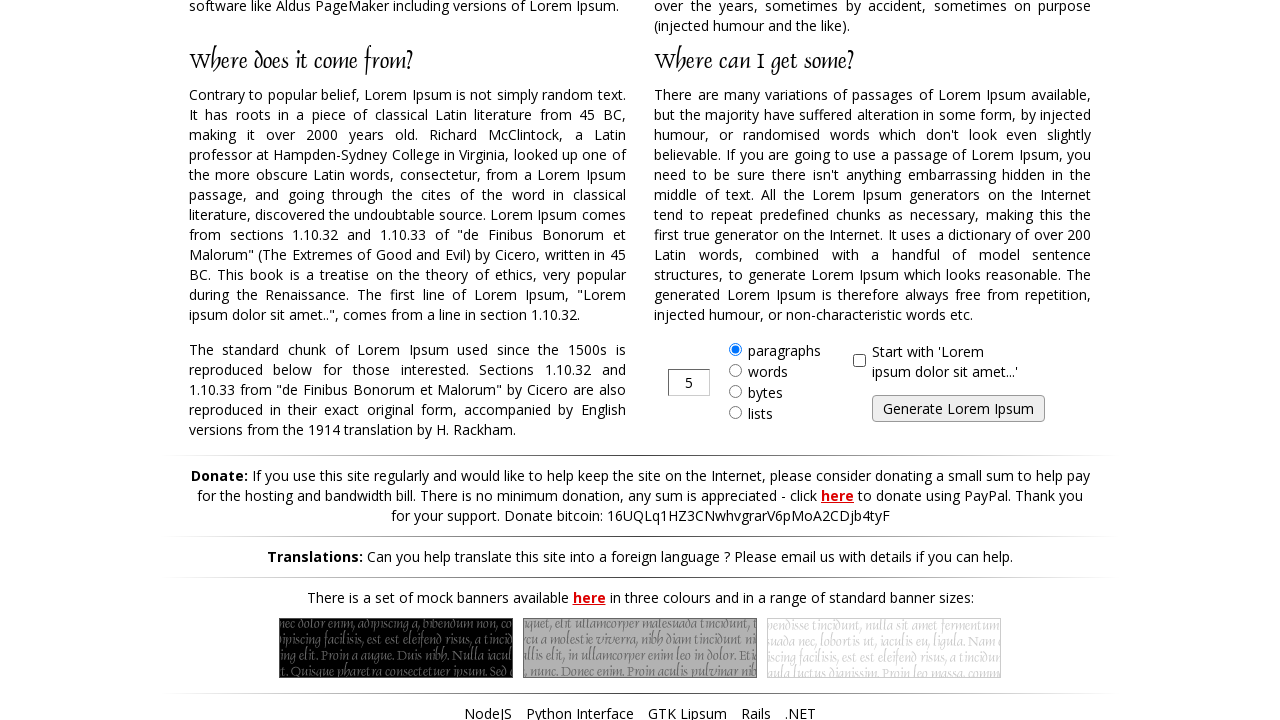

Clicked generate button at (958, 409) on input#generate
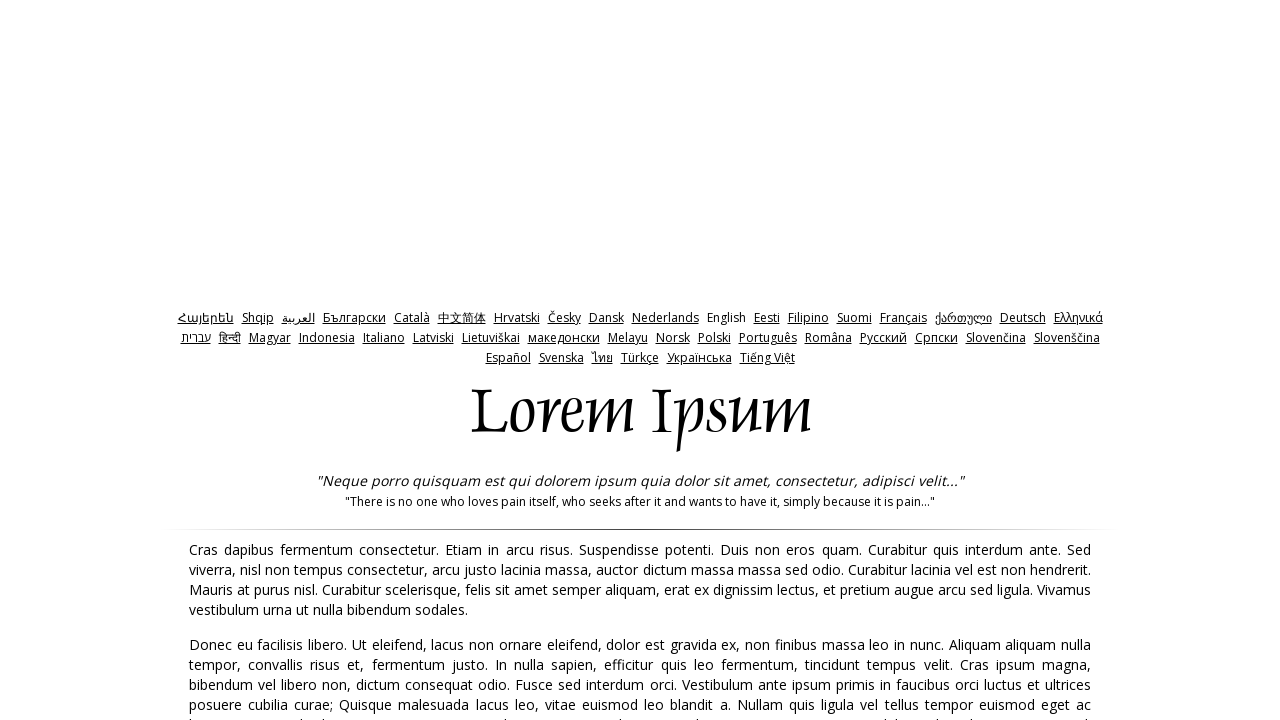

Generated text appeared on page
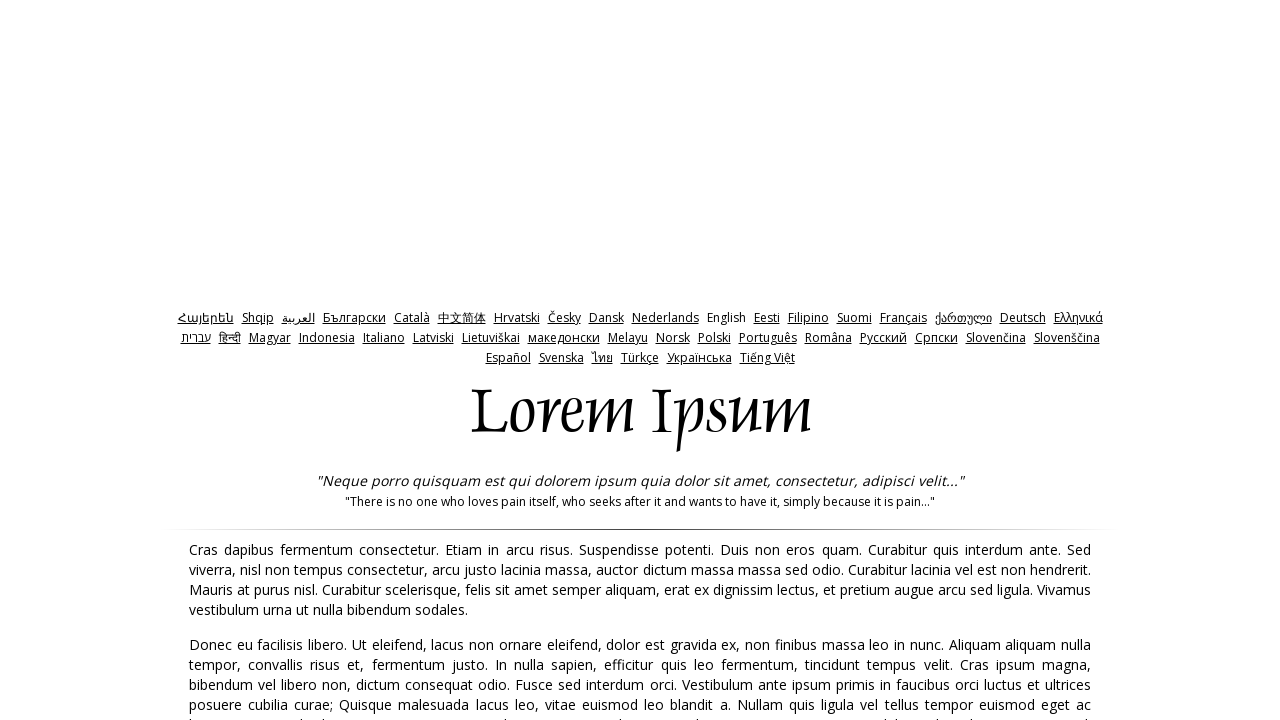

Retrieved first paragraph text content
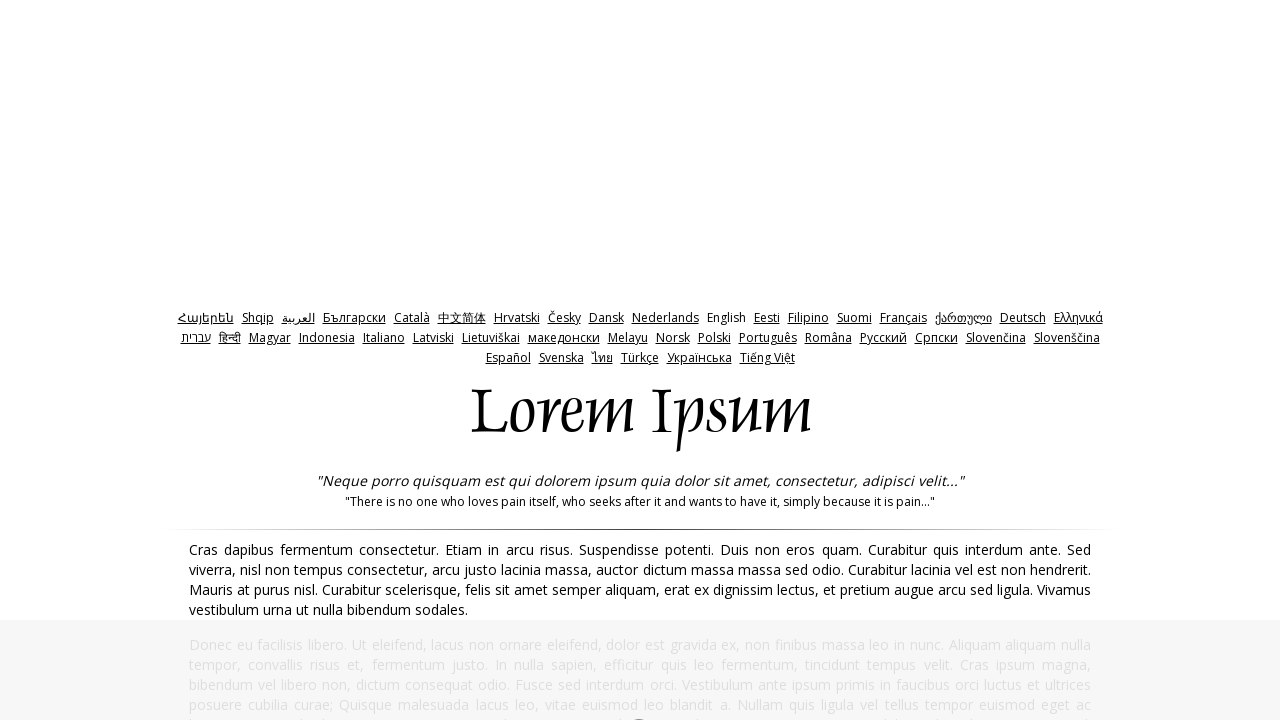

Verified generated text does not start with 'Lorem ipsum'
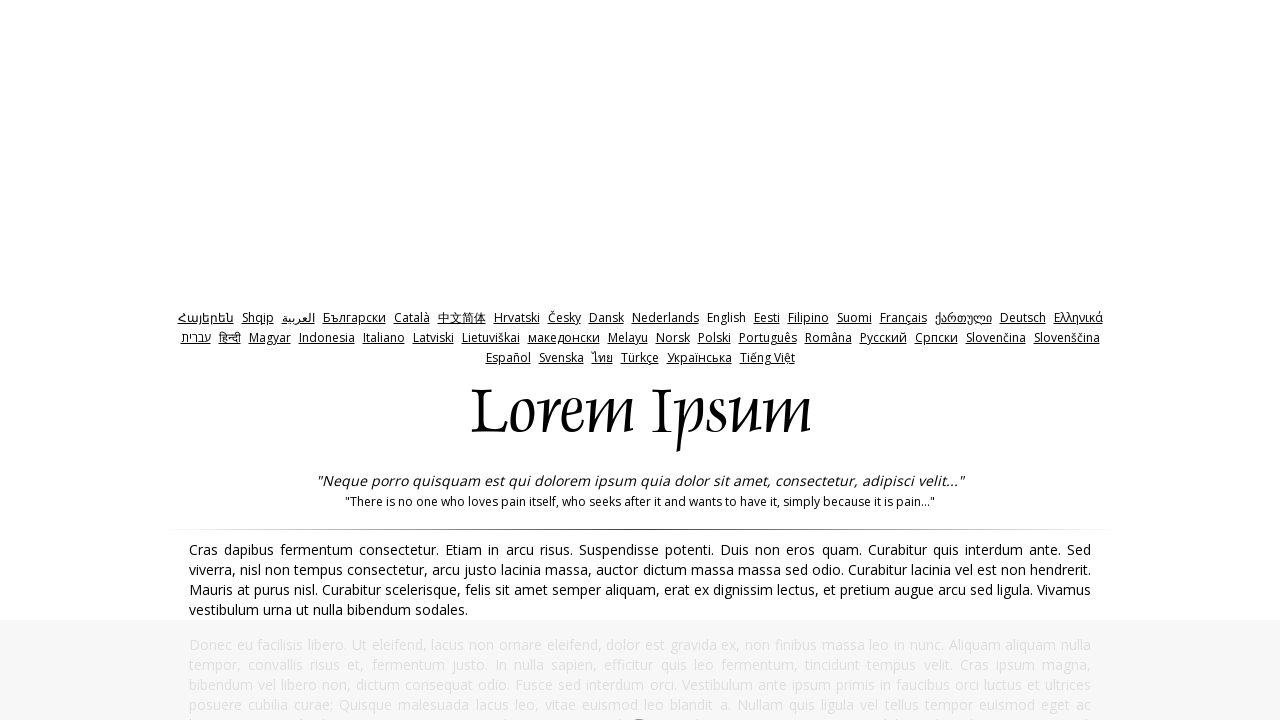

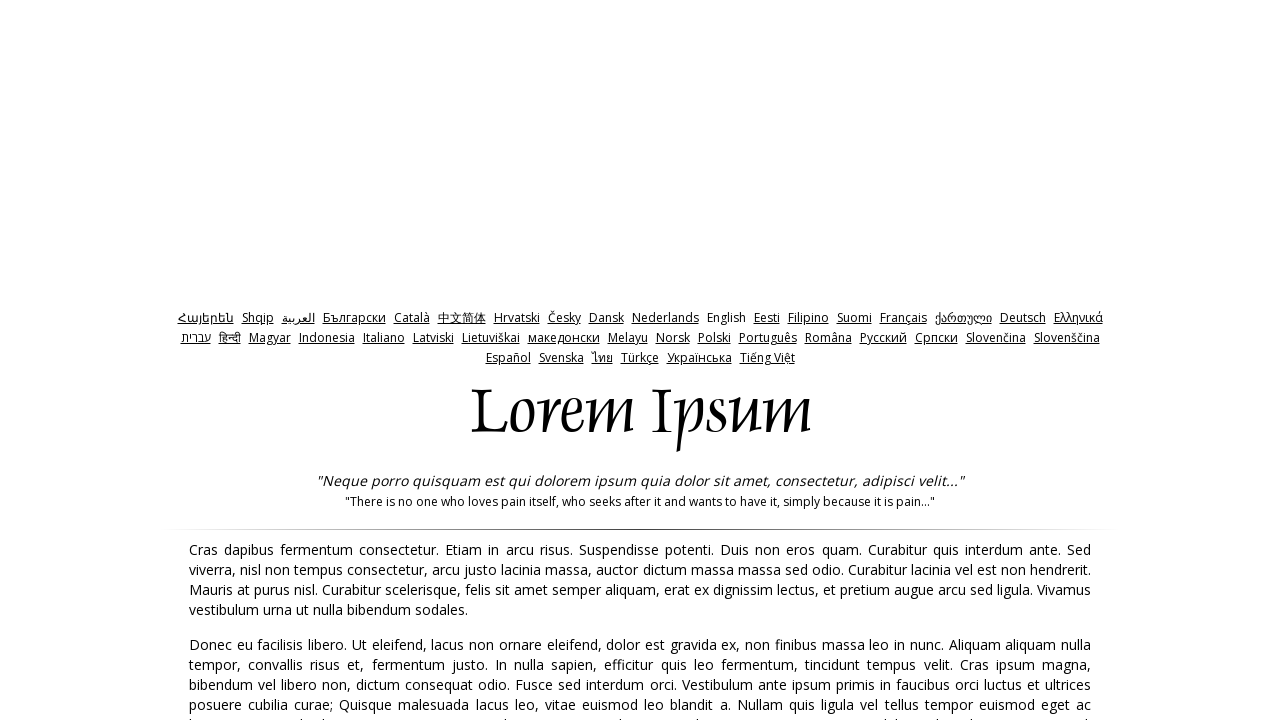